Tests scrolling to elements and filling form fields by scrolling to a name field, entering a name, then filling a date field

Starting URL: https://formy-project.herokuapp.com/scroll

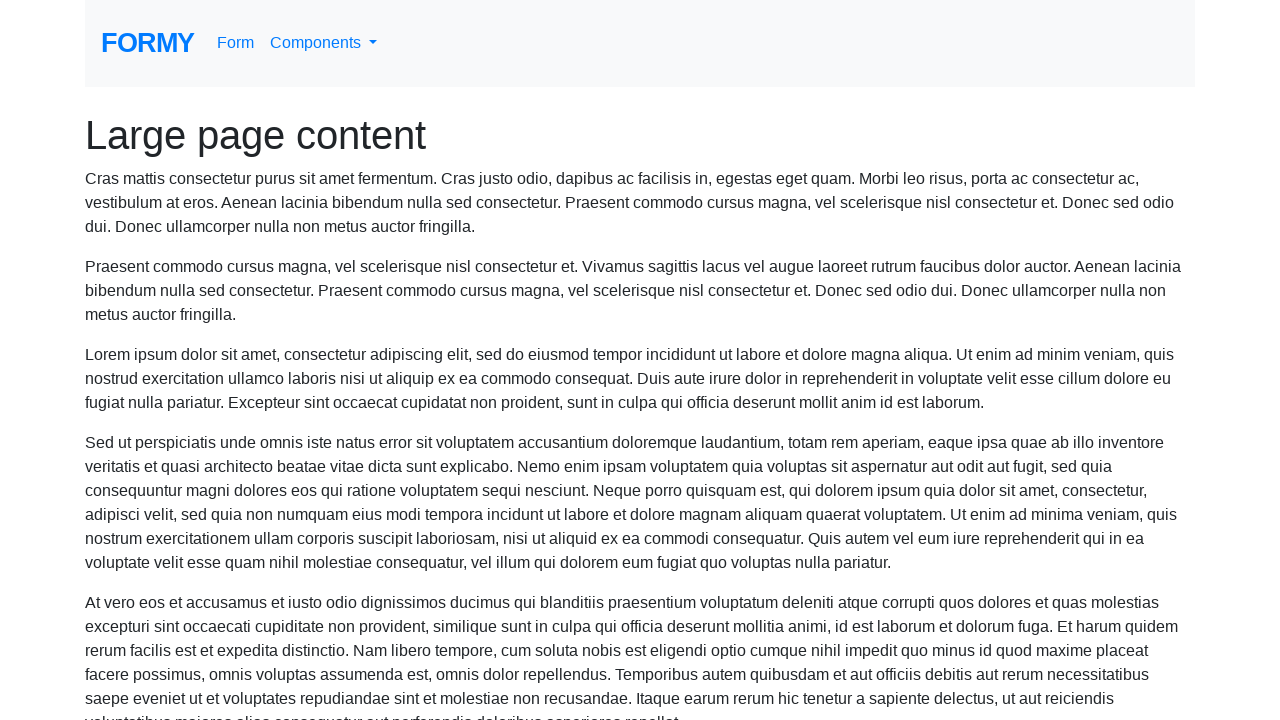

Located the name field element
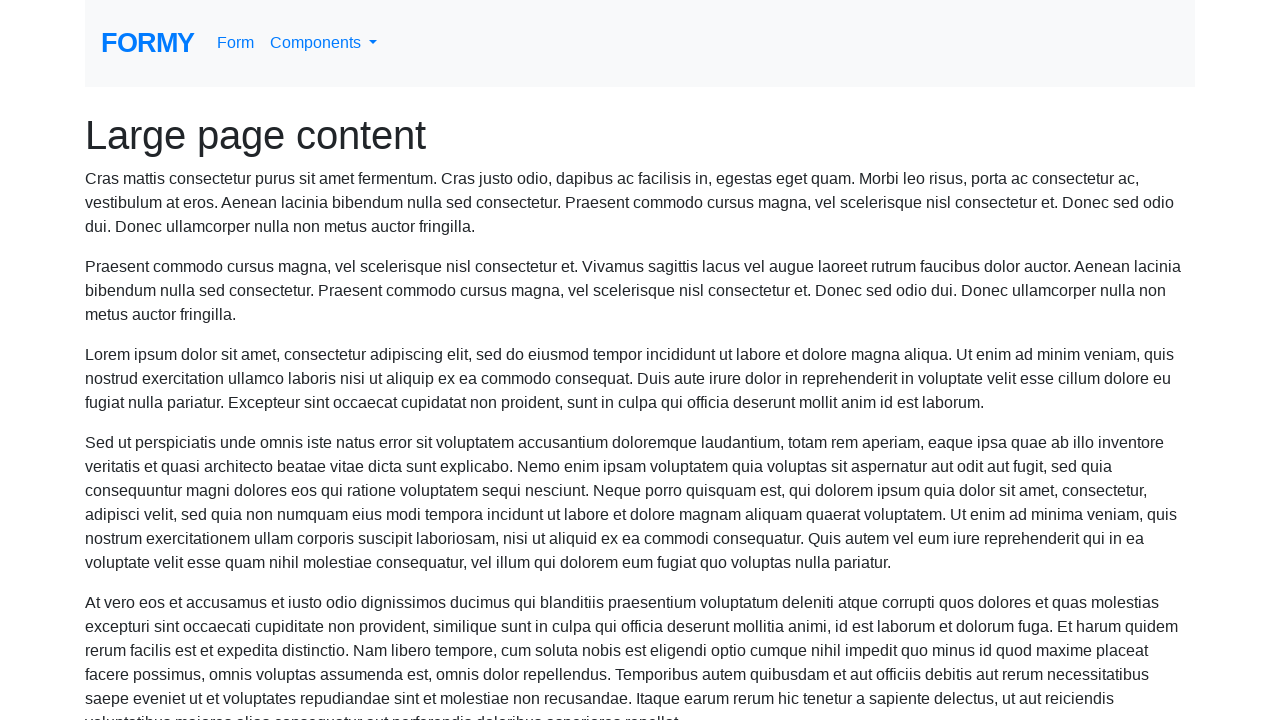

Scrolled to name field
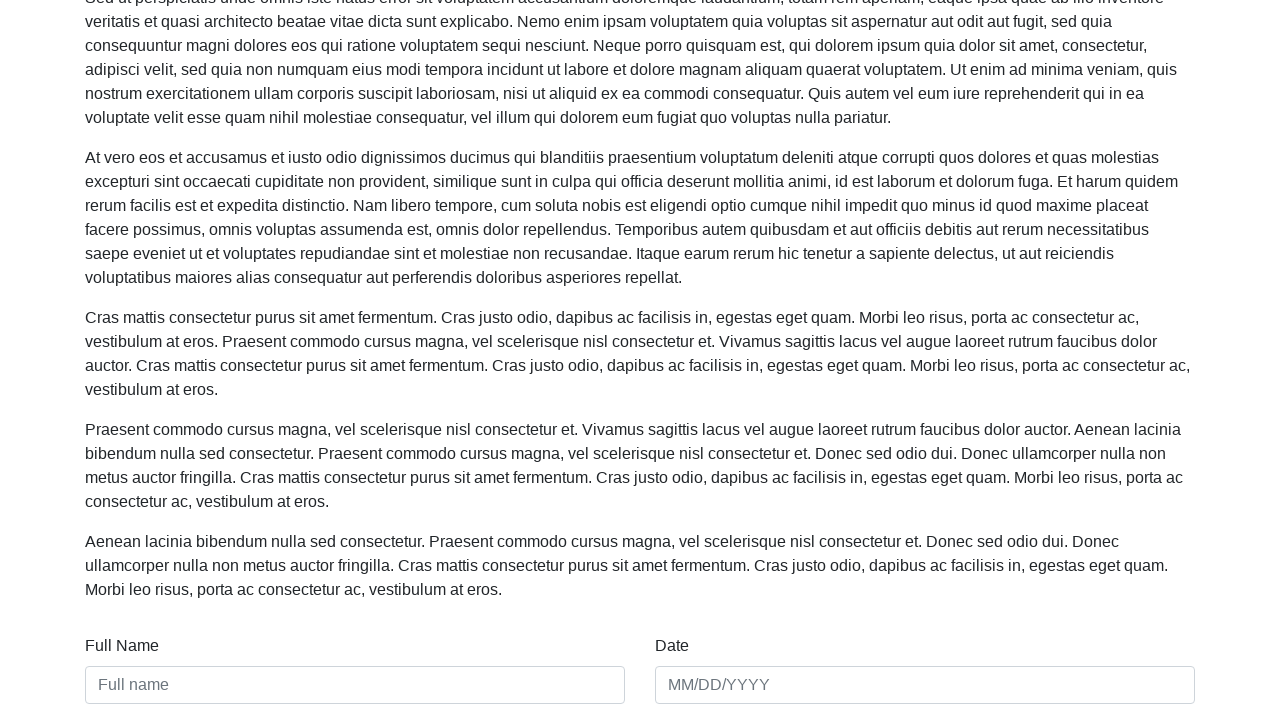

Entered 'Maria Rodriguez' in the name field on #name
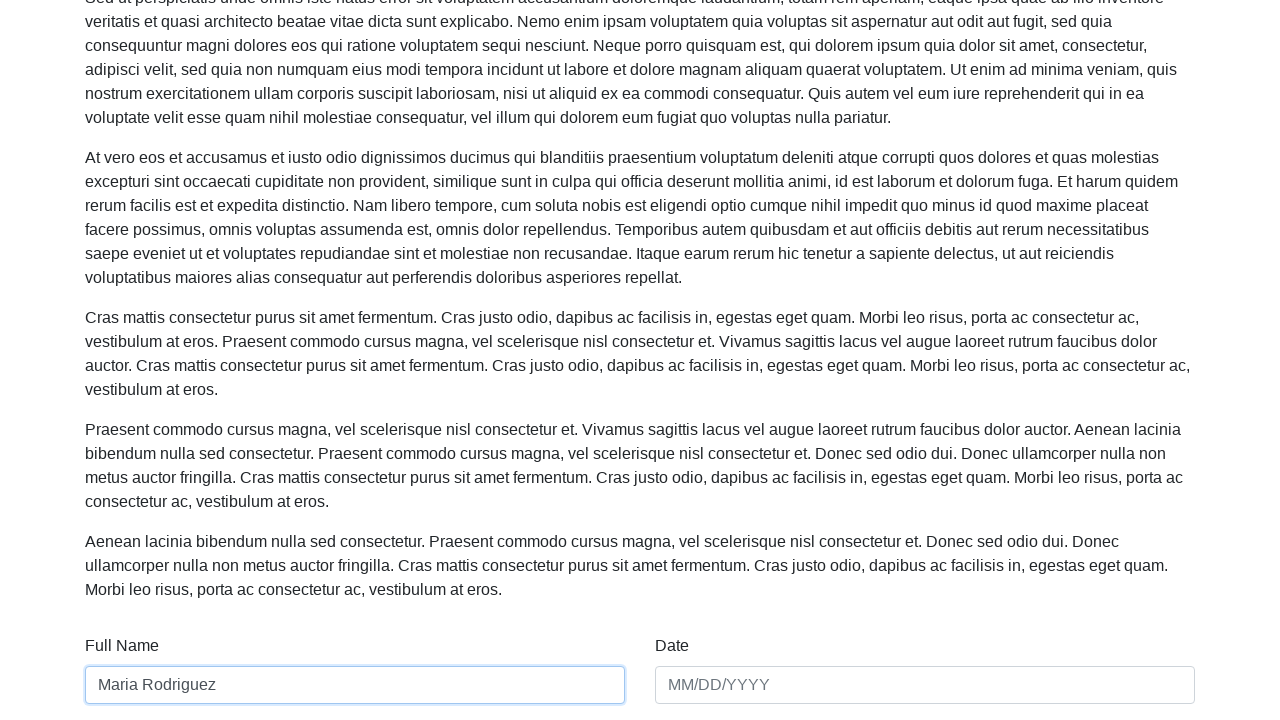

Entered '03/15/2024' in the date field on #date
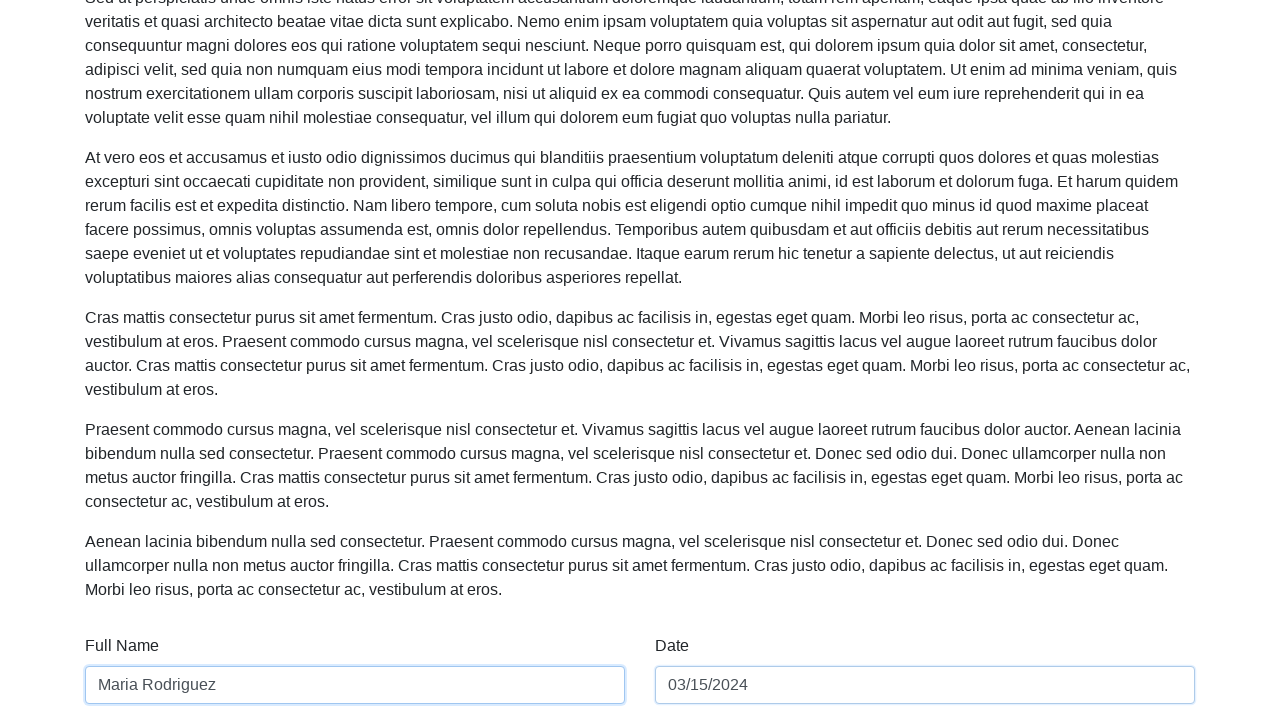

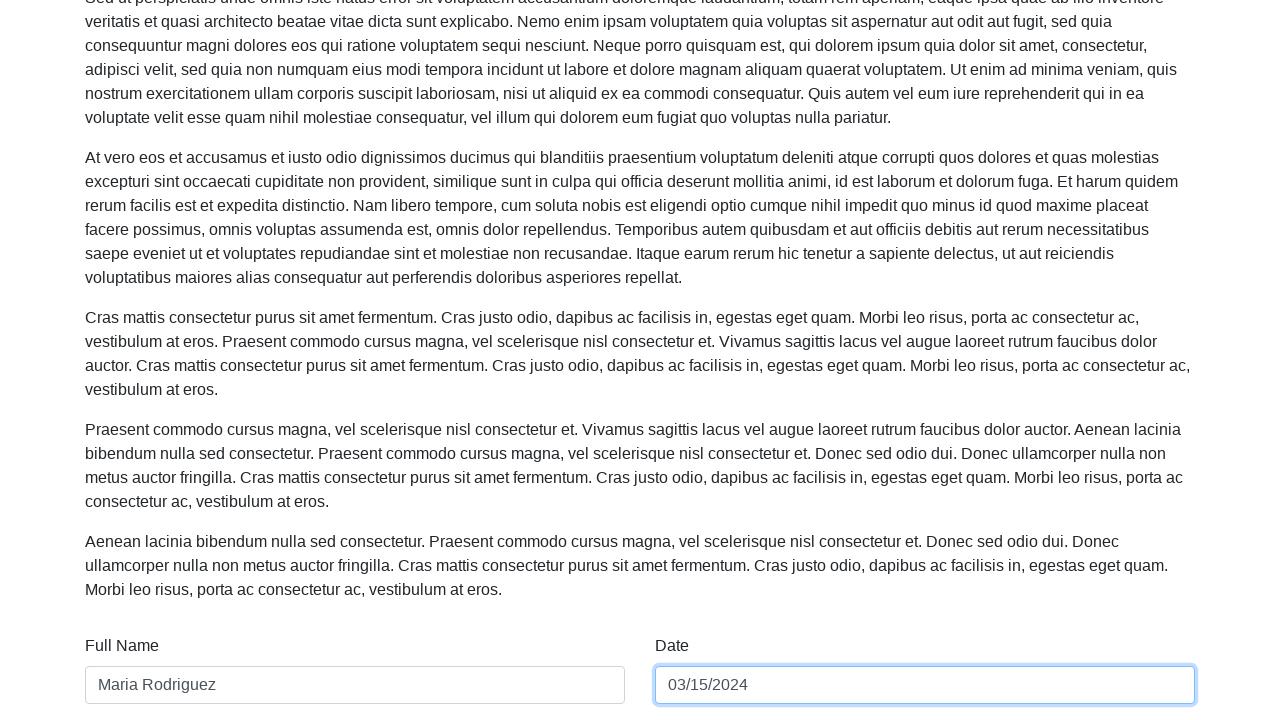